Tests a math puzzle page by extracting a value from an image's attribute, calculating a mathematical function, filling in the answer, checking a checkbox, selecting a radio button, and submitting the form.

Starting URL: http://suninjuly.github.io/get_attribute.html

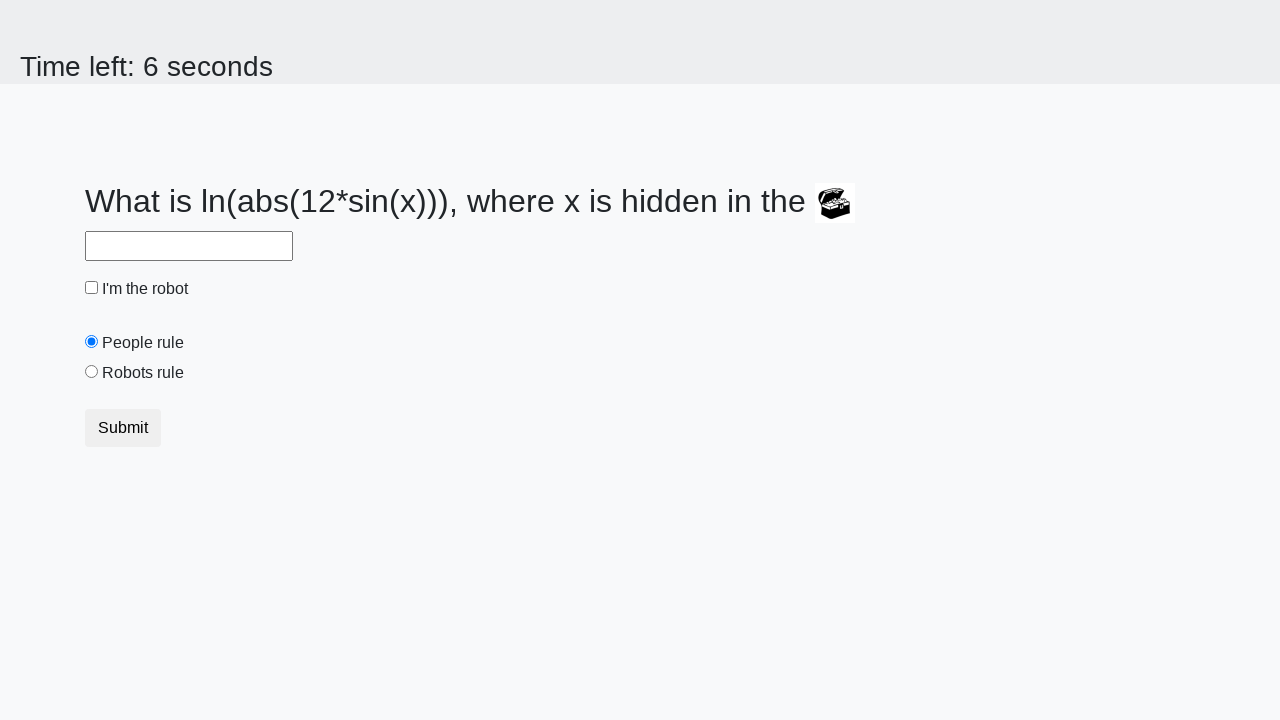

Located the treasure chest image element
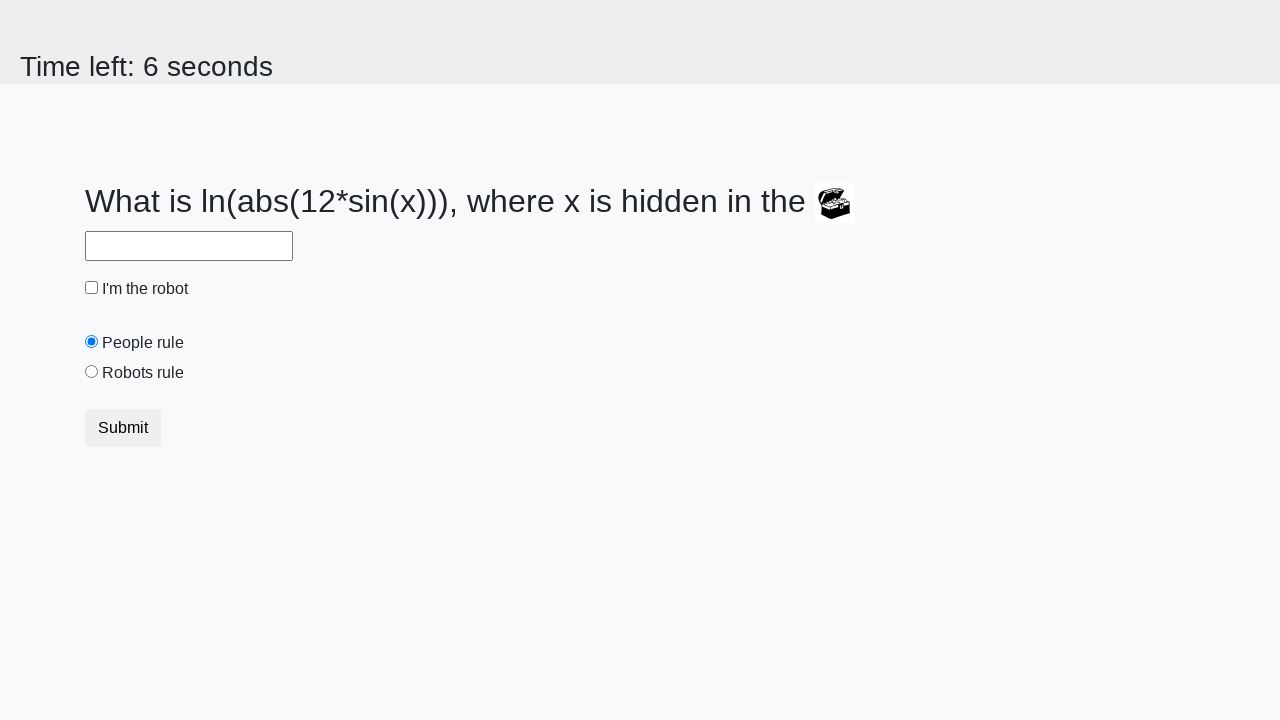

Extracted 'valuex' attribute from image
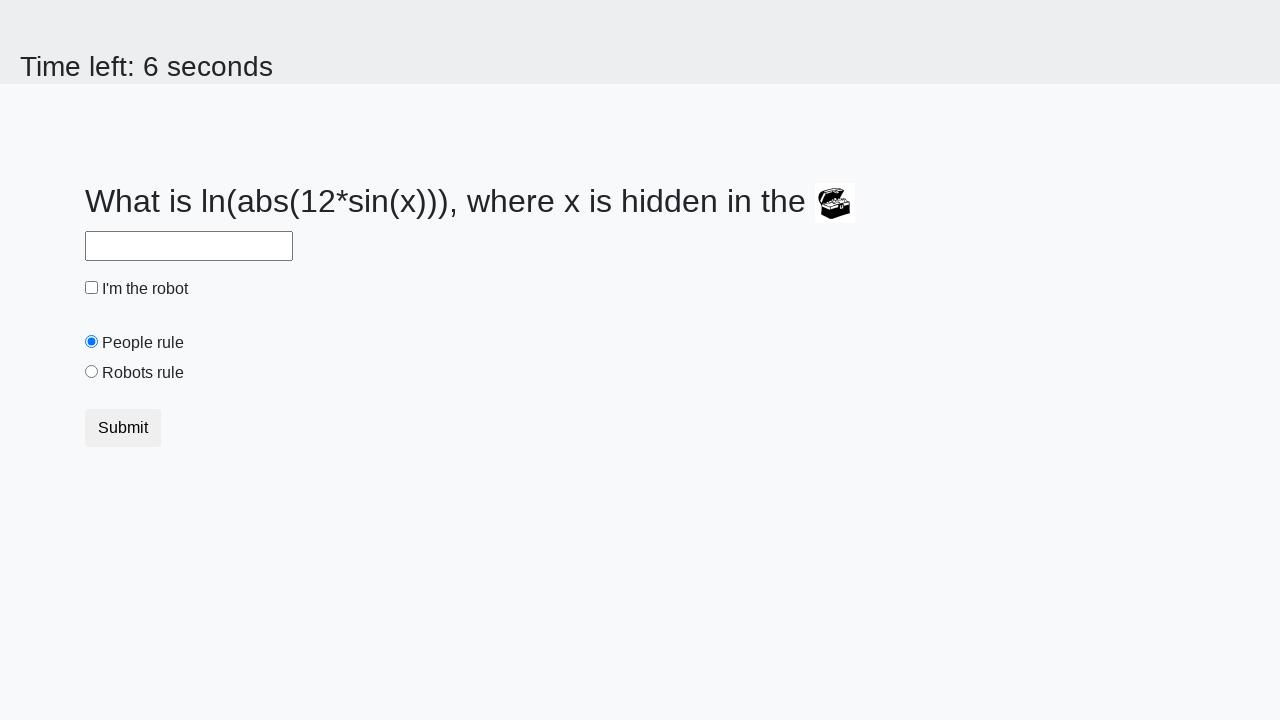

Calculated mathematical answer: 2.4844248230477737
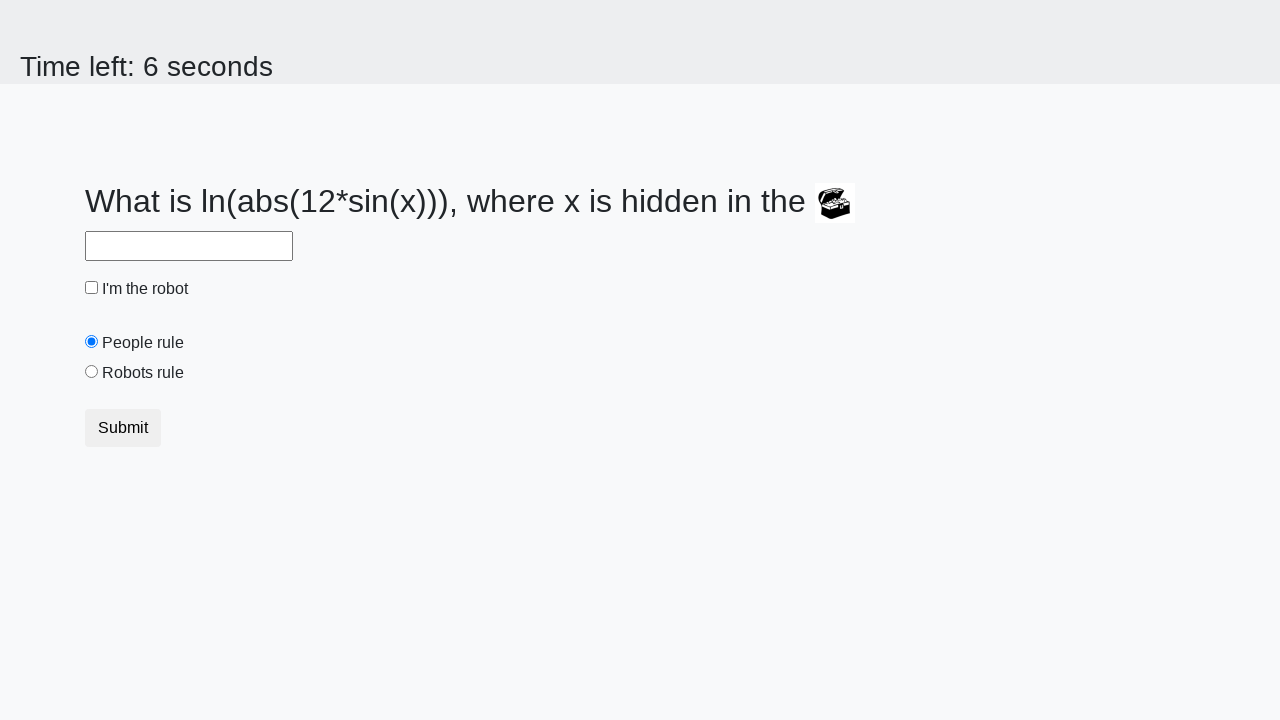

Filled answer into the input field on input
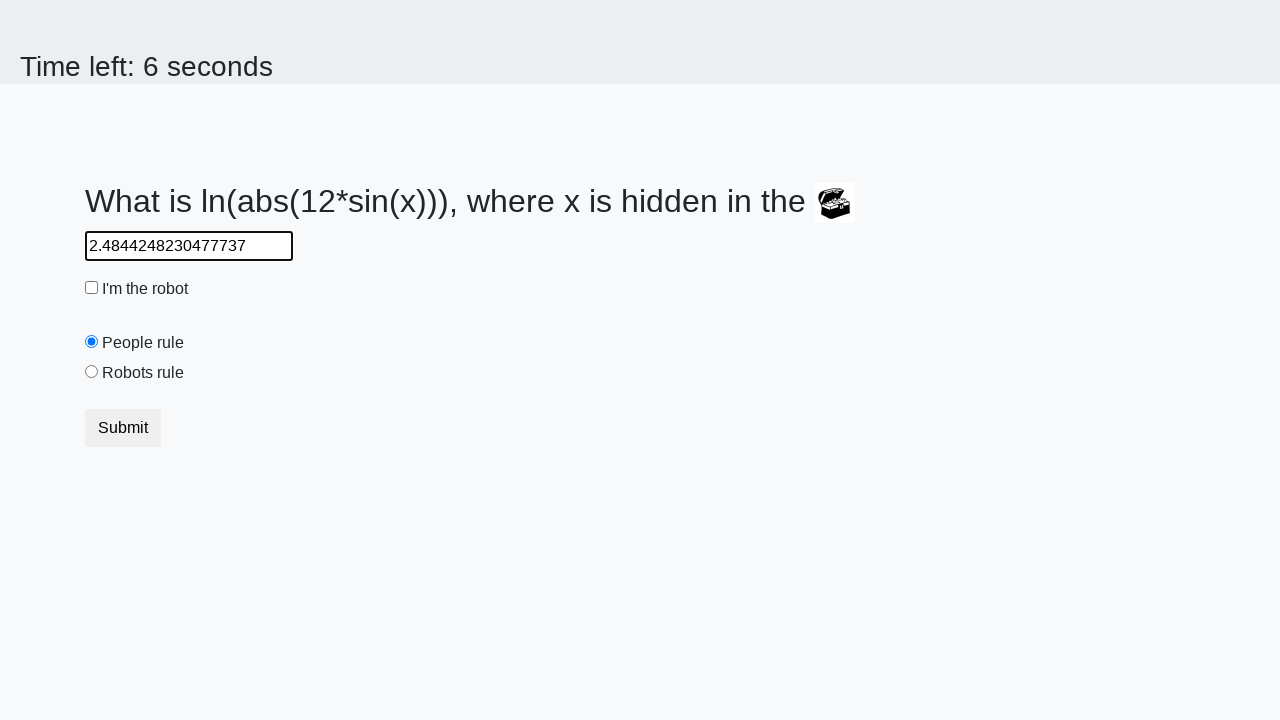

Checked the 'I'm the robot' checkbox at (92, 288) on #robotCheckbox
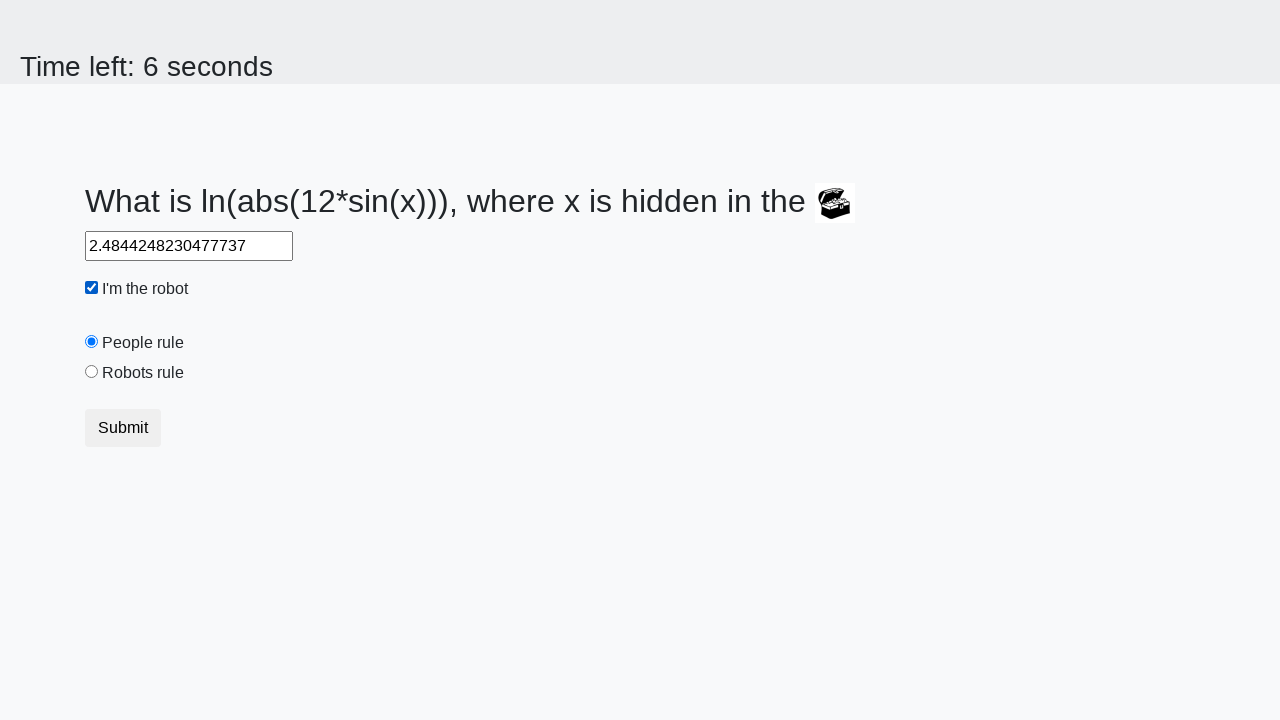

Selected the 'Robots rule!' radio button at (92, 372) on #robotsRule
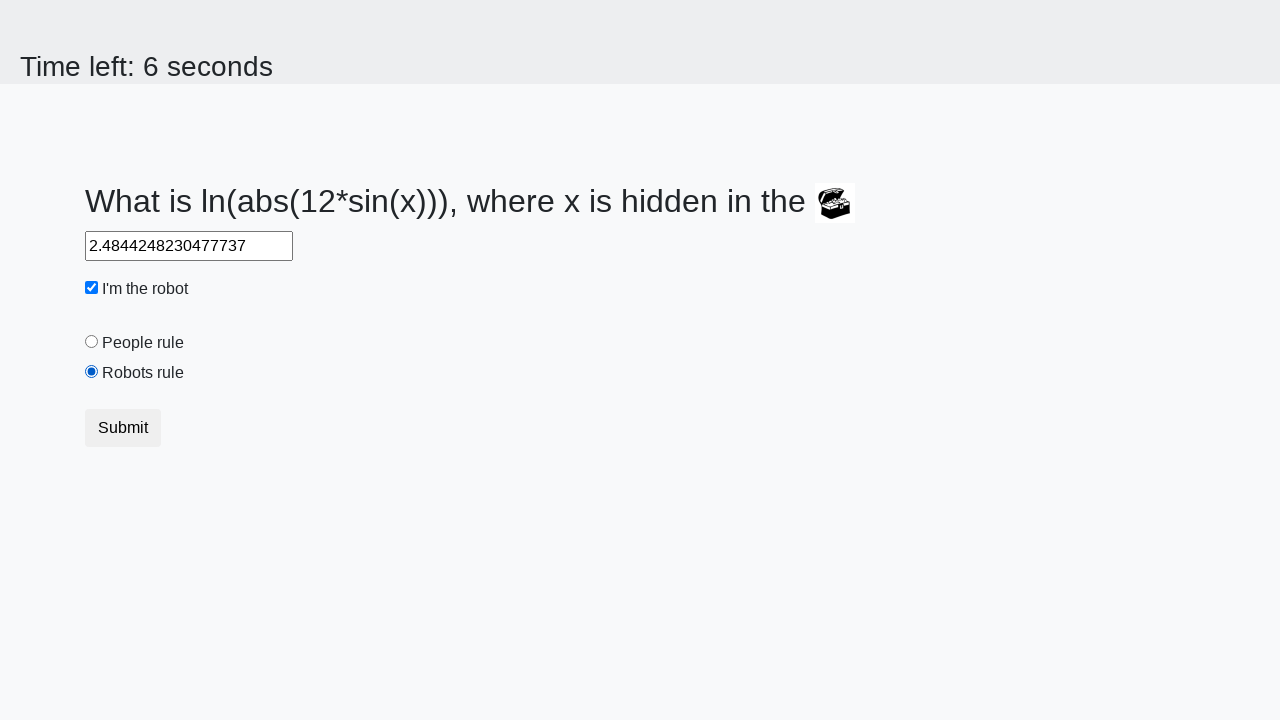

Clicked the Submit button at (123, 428) on button.btn
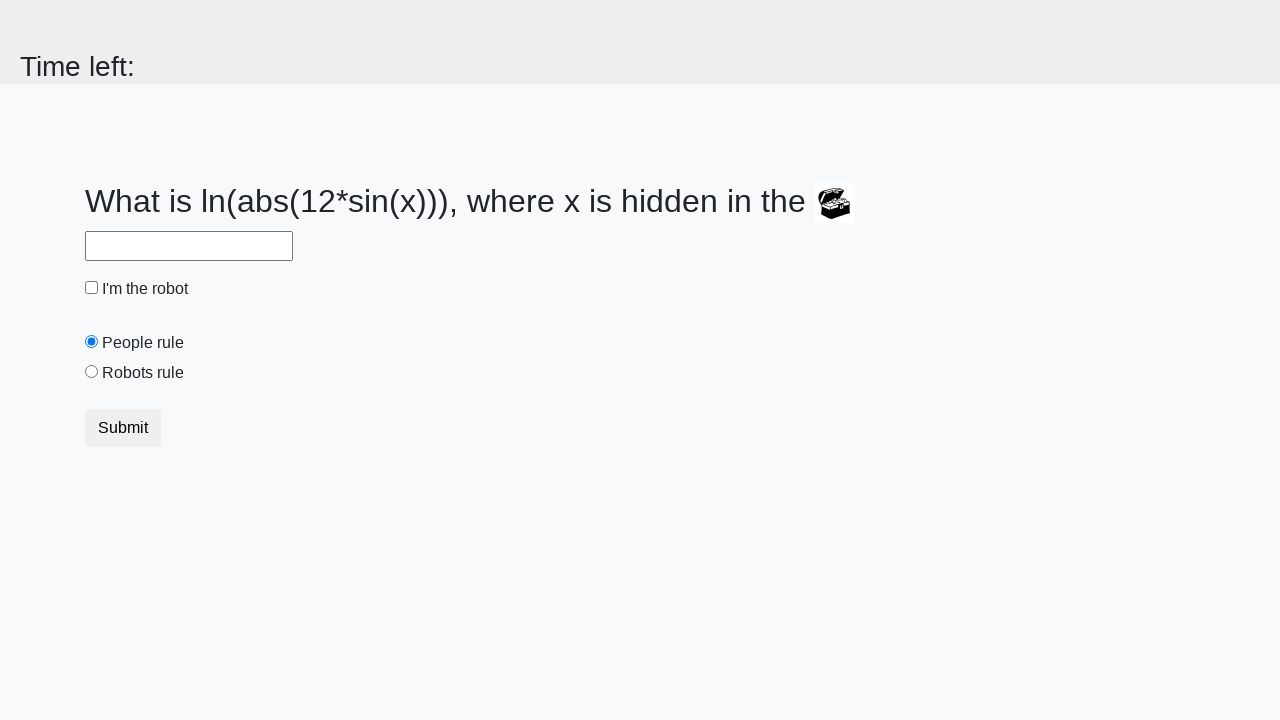

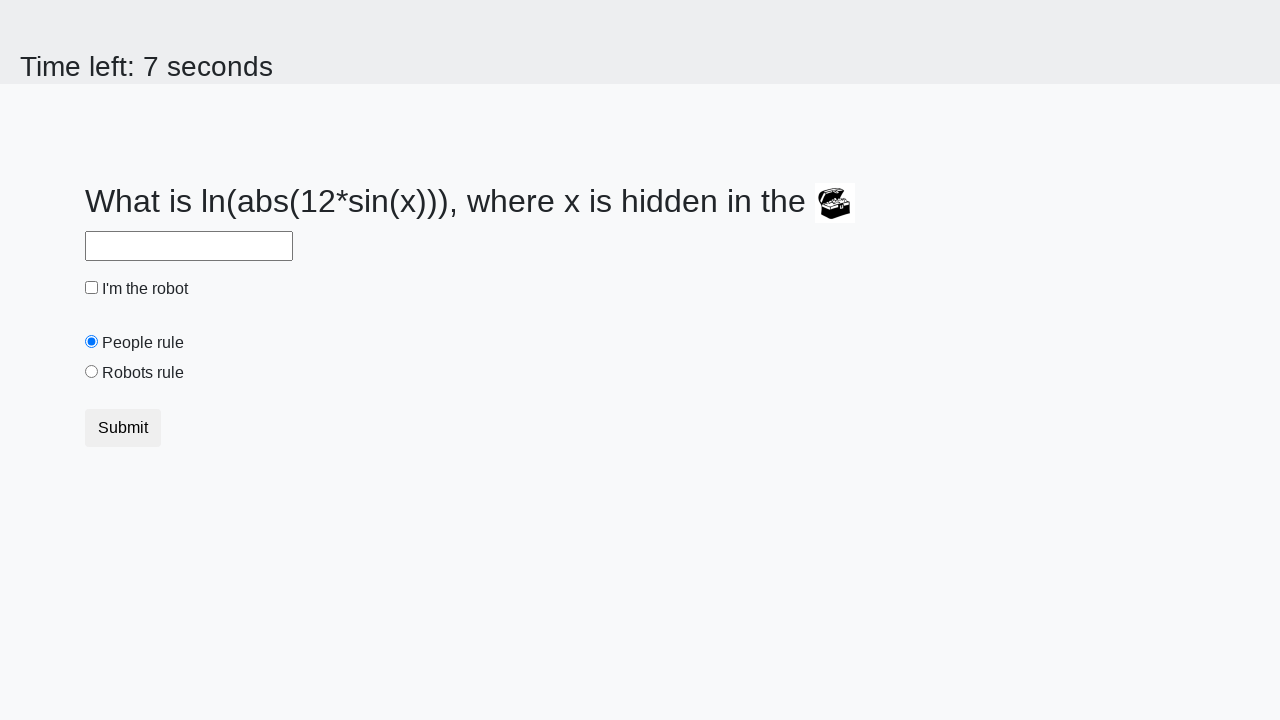